Tests click and hold functionality by dragging an element over a target but not releasing it, then verifying the element was not dropped

Starting URL: https://jqueryui.com/droppable/

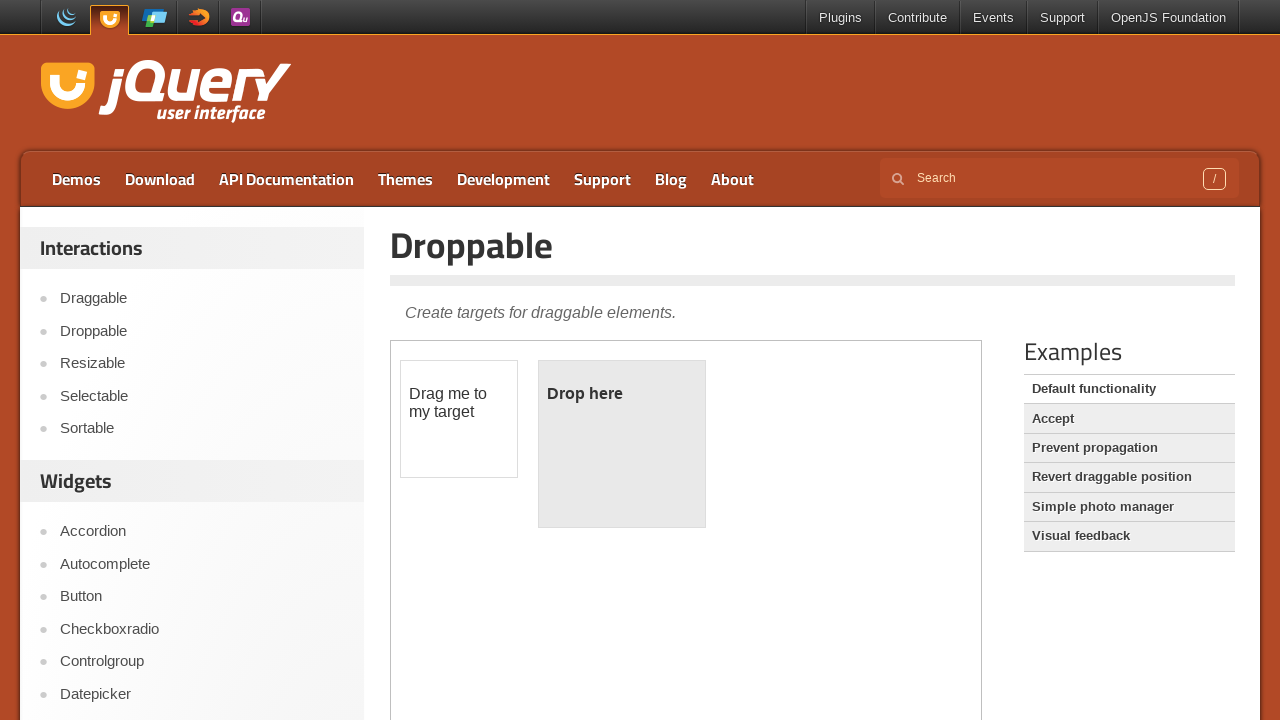

Navigated to jQuery UI droppable demo page
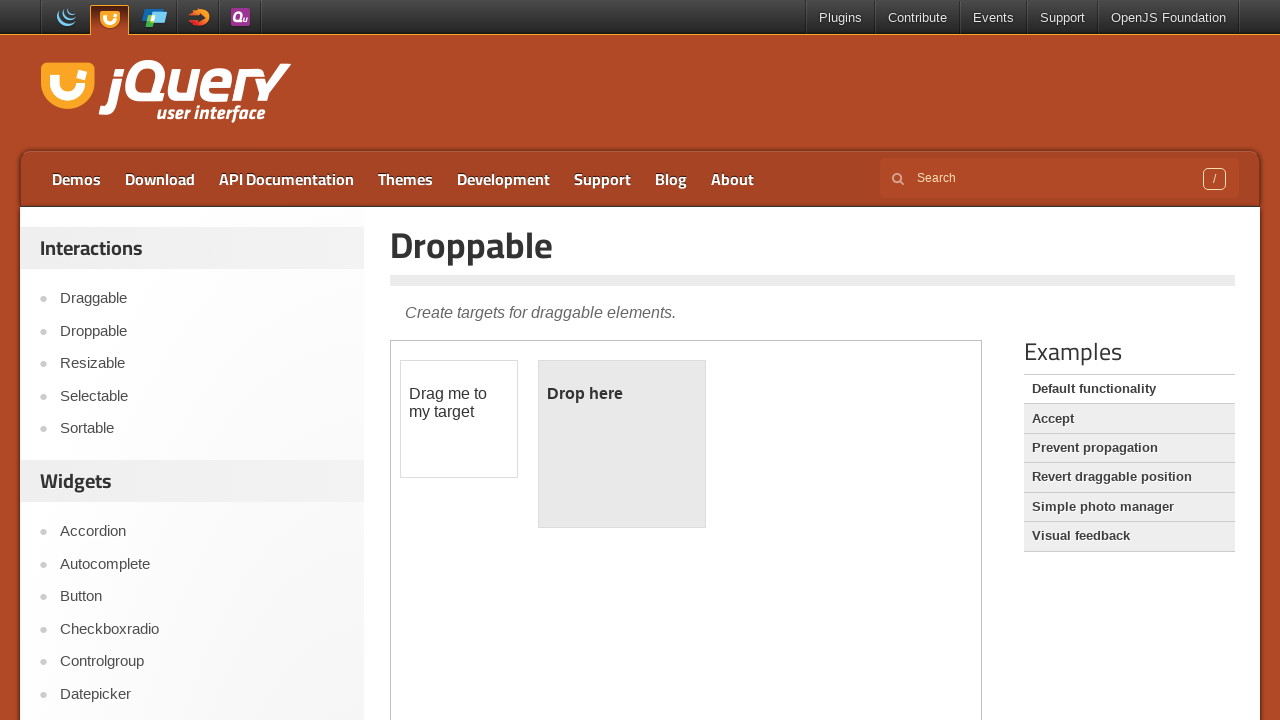

Located the demo iframe
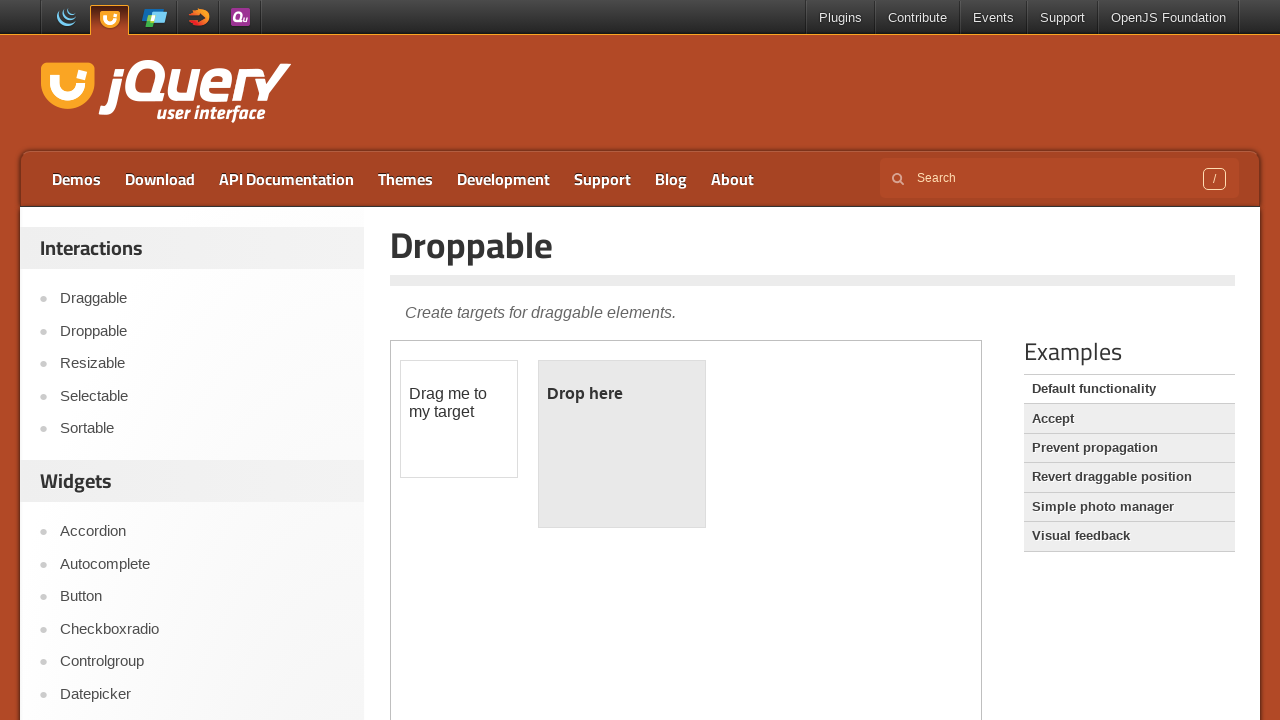

Located draggable source and droppable target elements
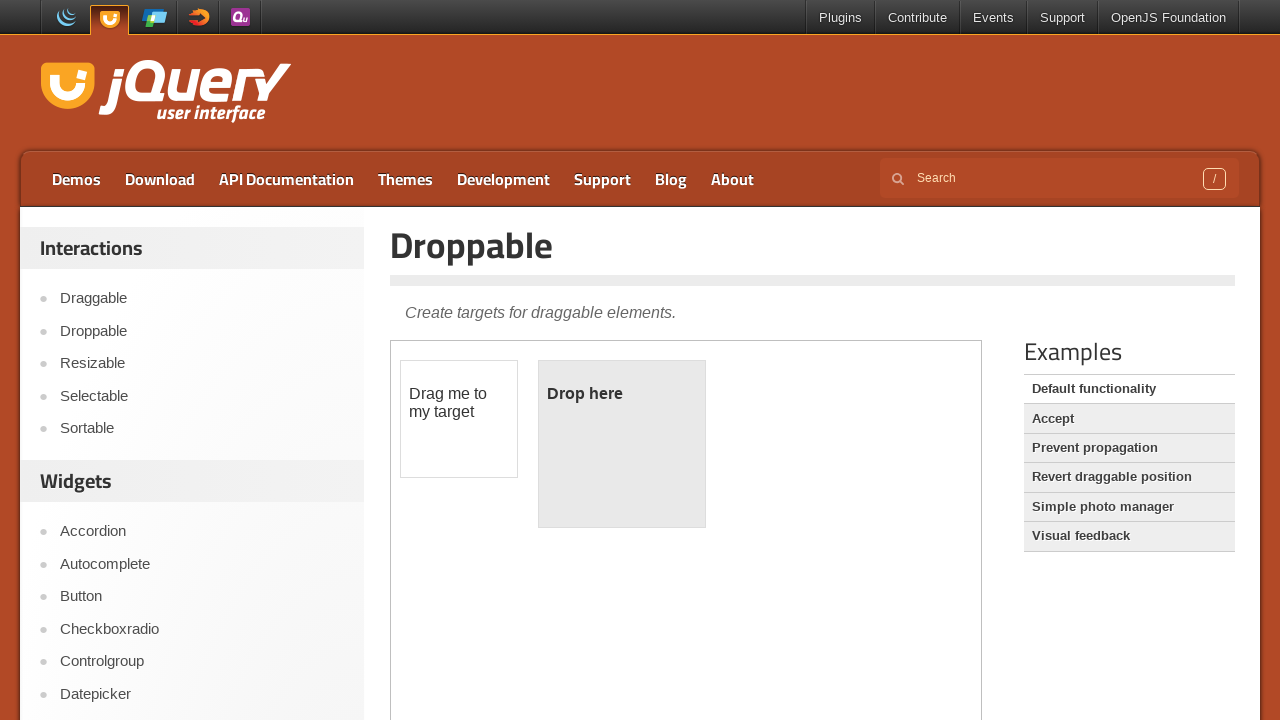

Retrieved bounding boxes for source and target elements
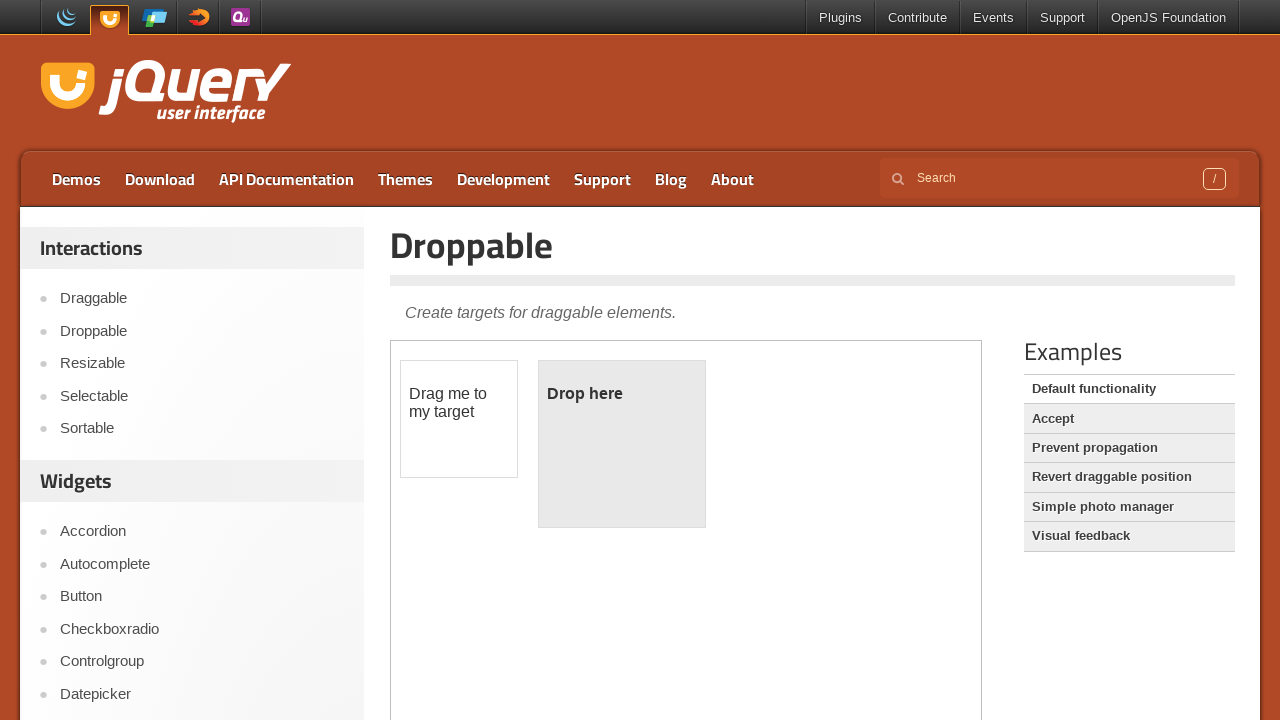

Moved mouse to center of draggable element at (459, 419)
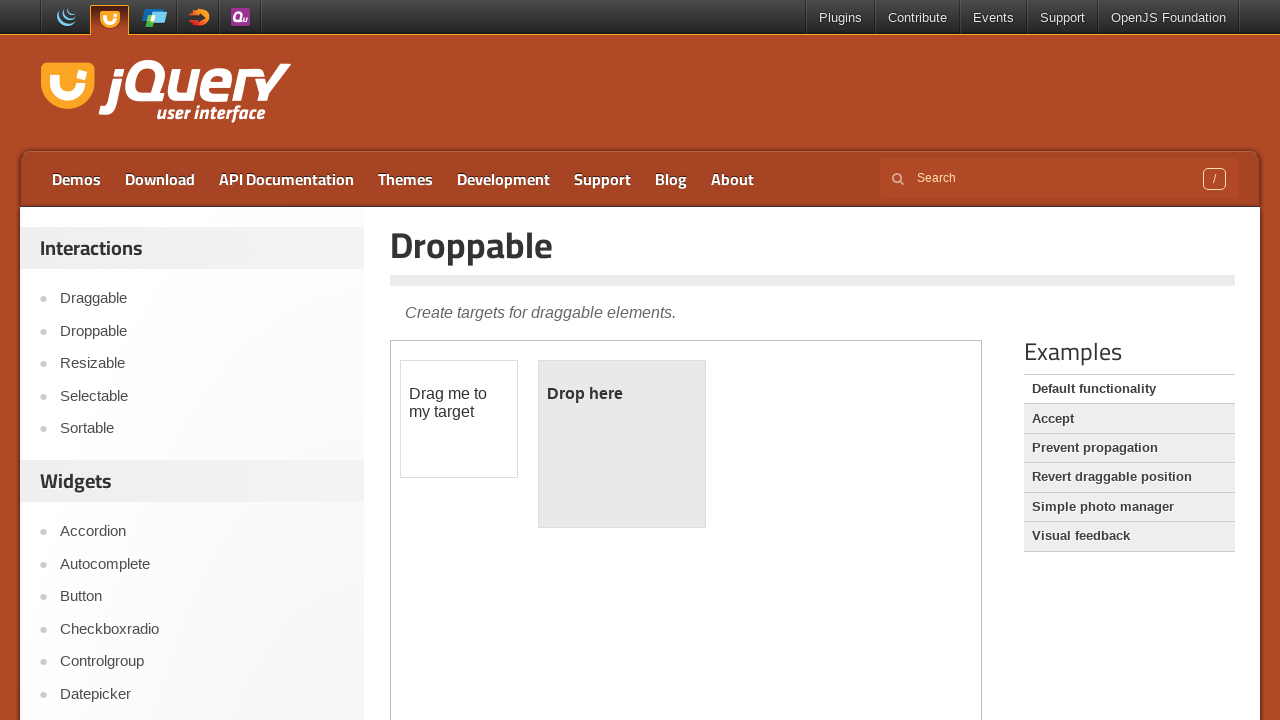

Pressed mouse button down on draggable element at (459, 419)
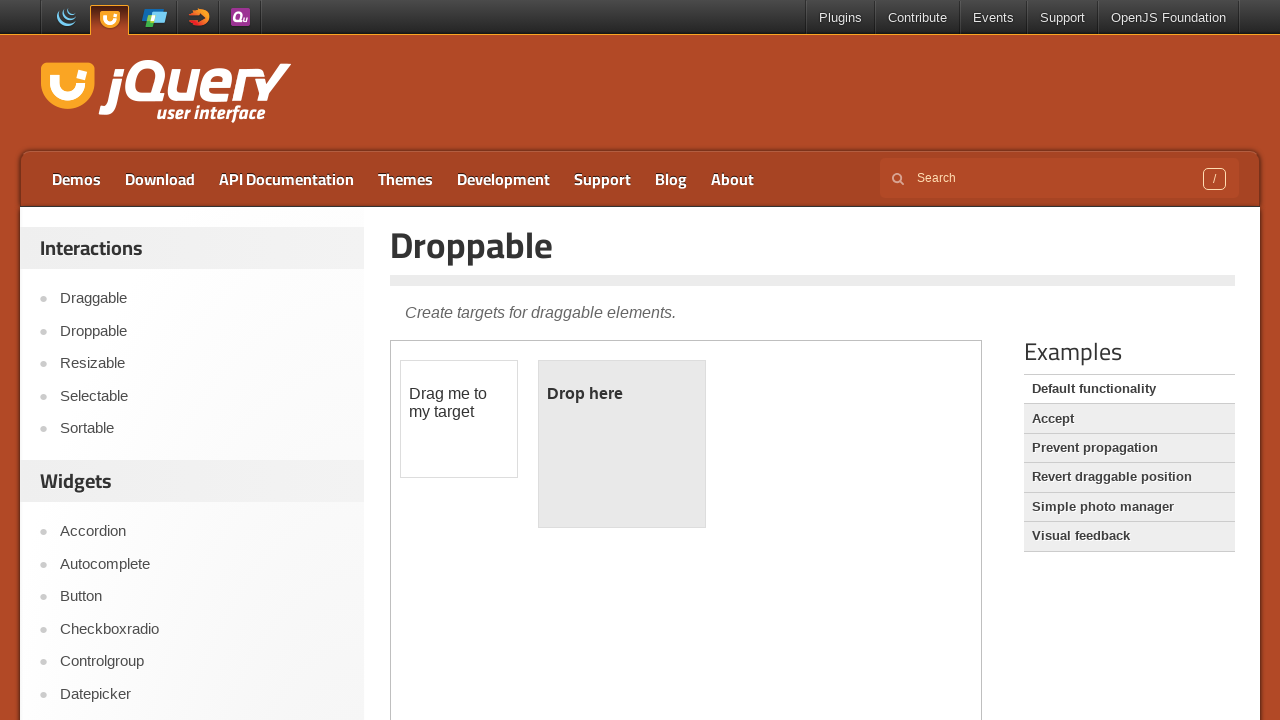

Dragged element to center of droppable target without releasing at (622, 444)
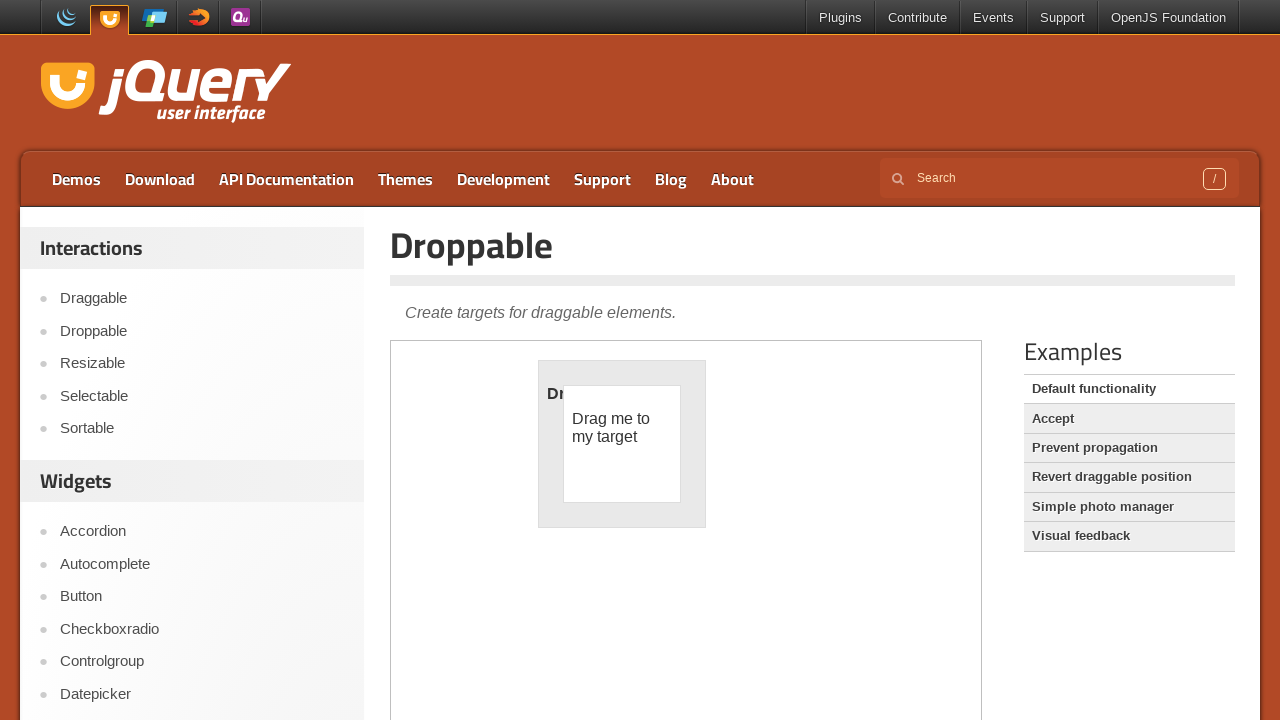

Verified element was not dropped - target still displays 'Drop here' text
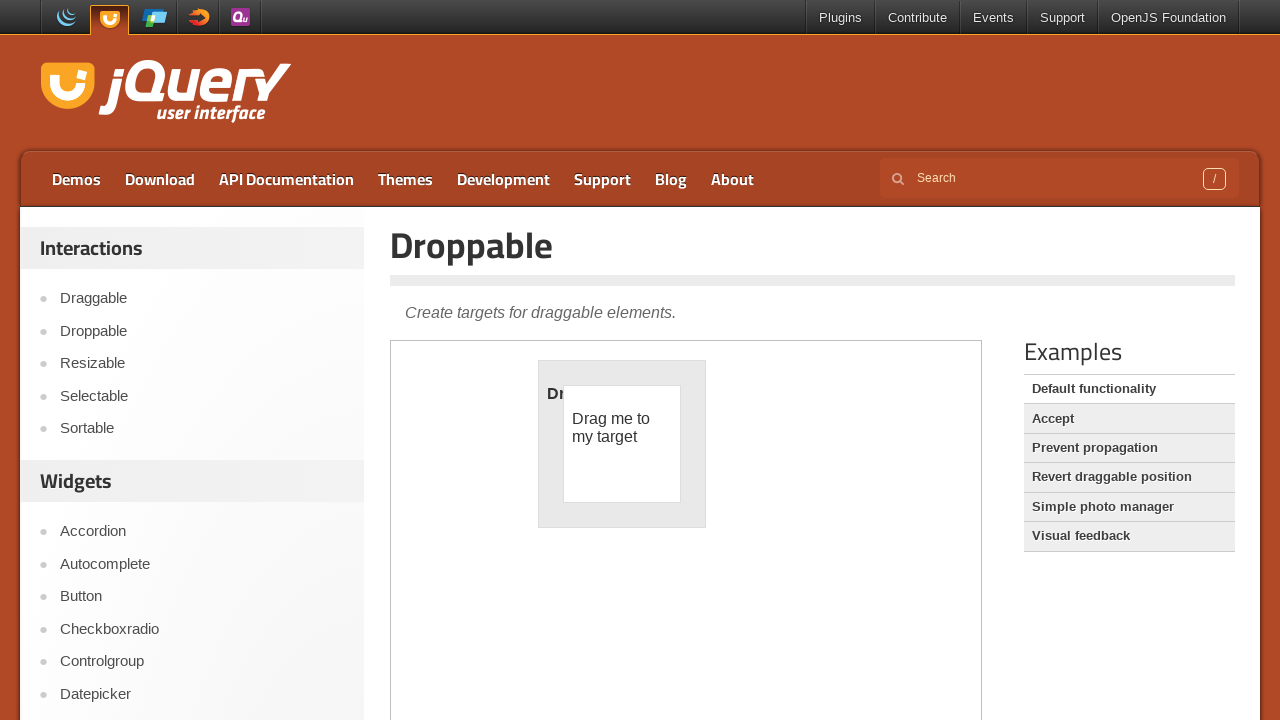

Released mouse button at (622, 444)
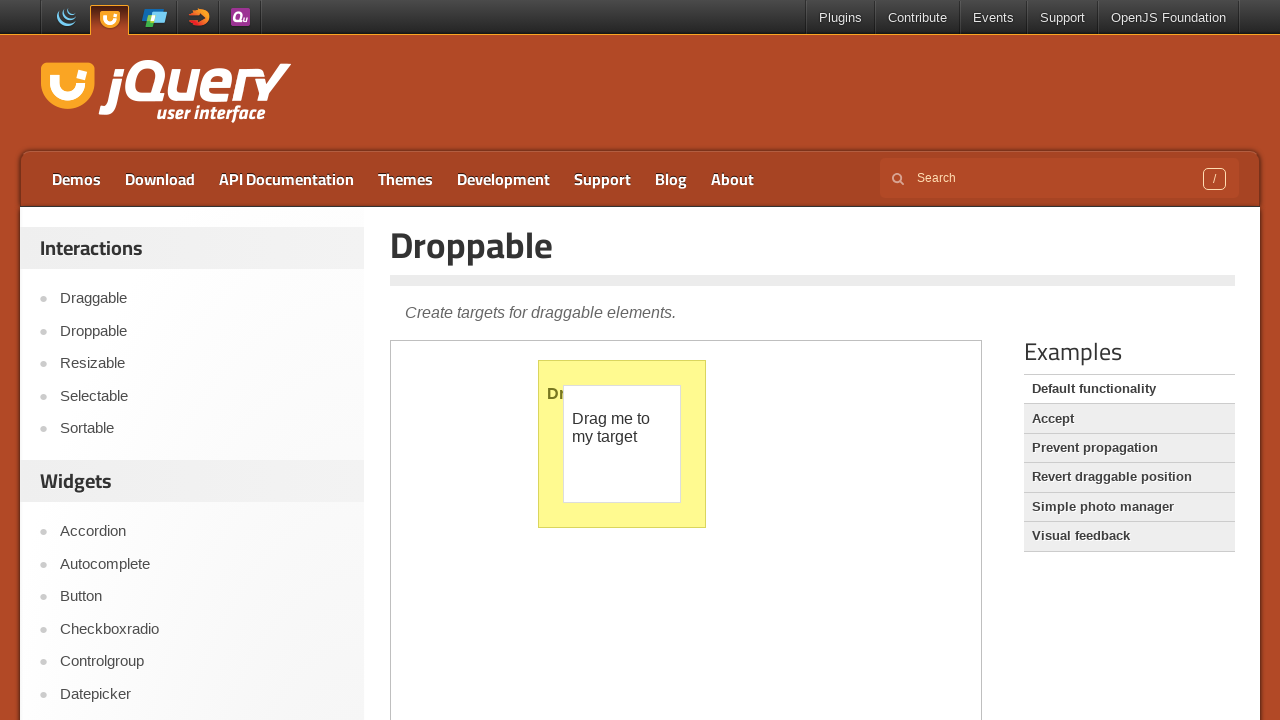

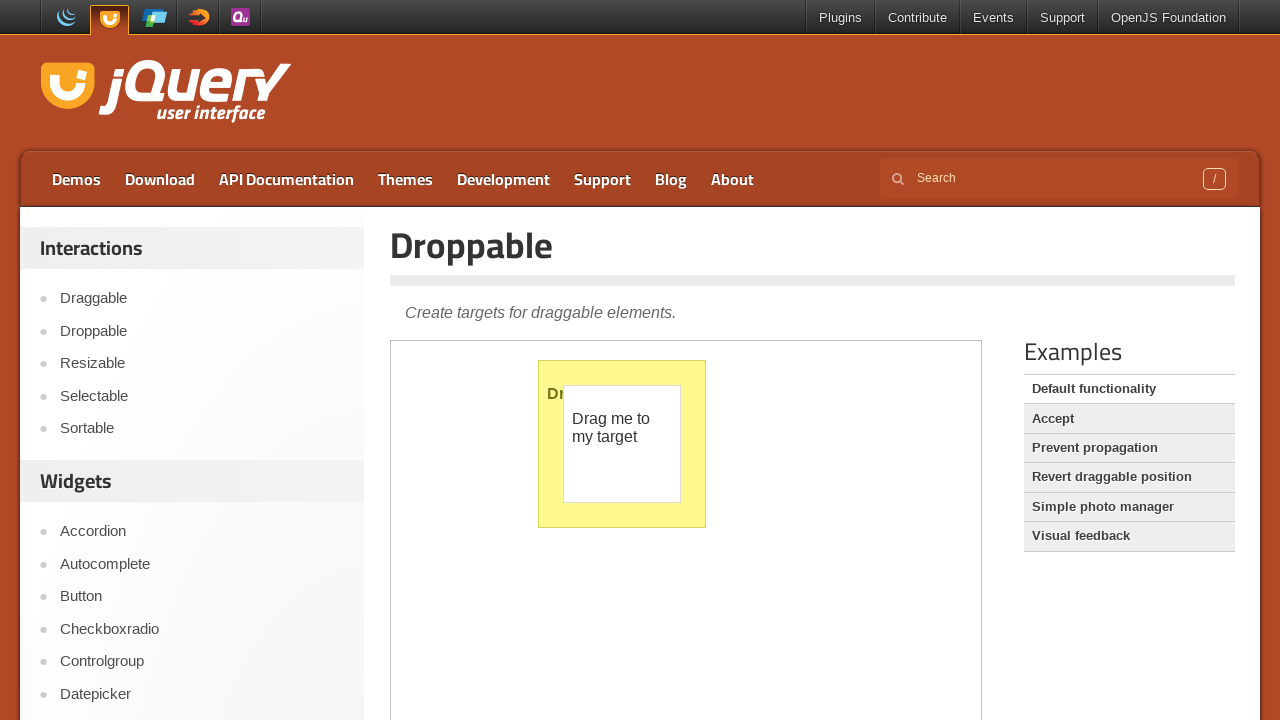